Tests a web calculator by entering two numbers and verifying the results of all four arithmetic operations (addition, multiplication, subtraction, division) by selecting each operation from a dropdown and clicking calculate.

Starting URL: https://testpages.eviltester.com/styled/calculator

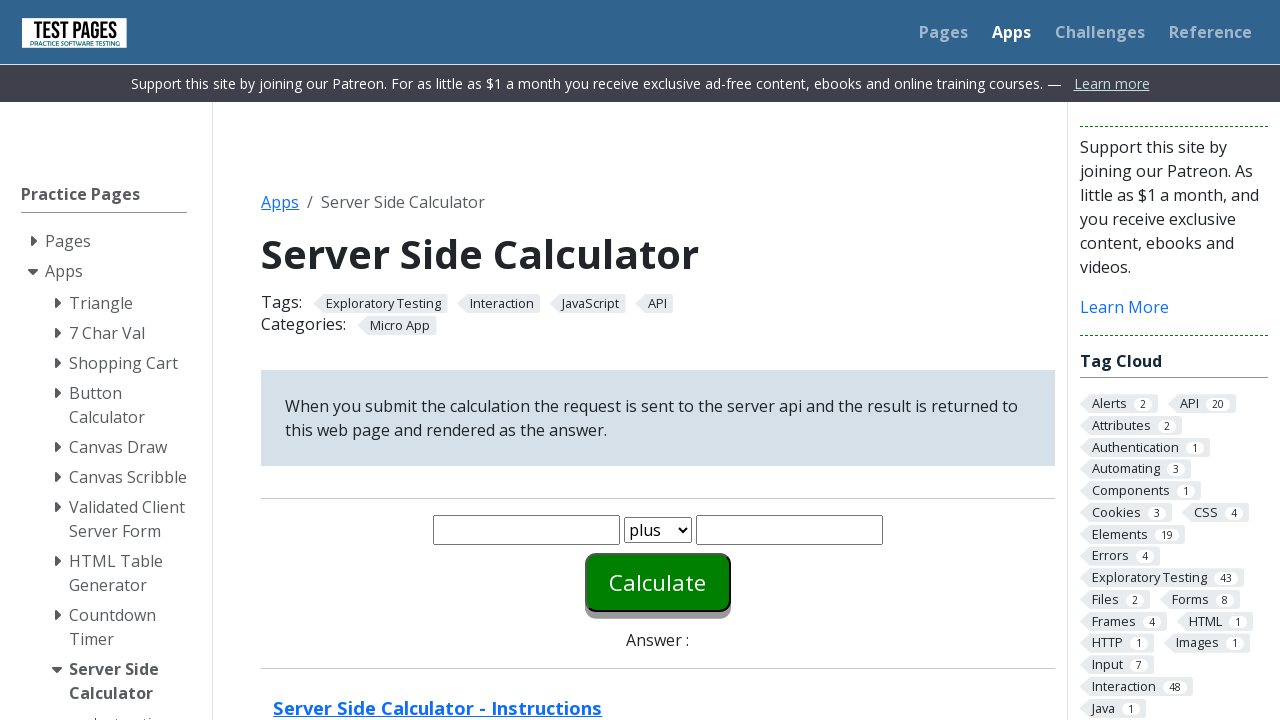

Filled first number field with '27' on #number1
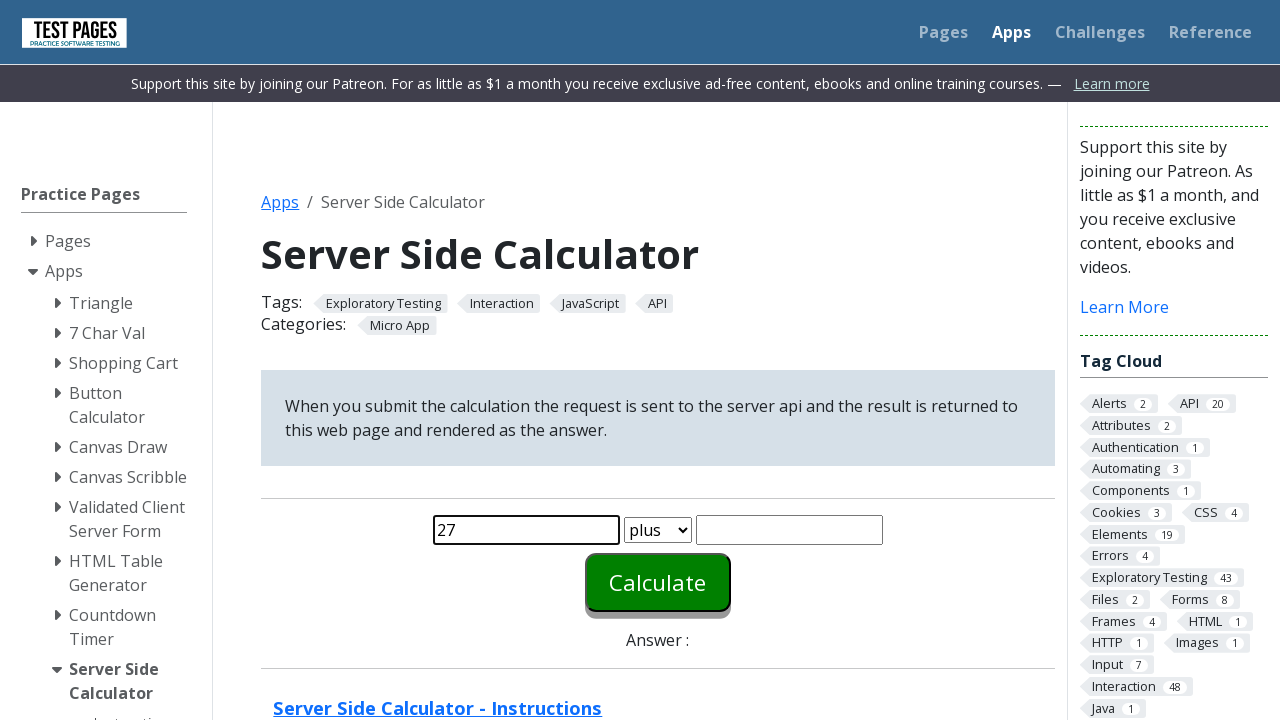

Filled second number field with '20' on #number2
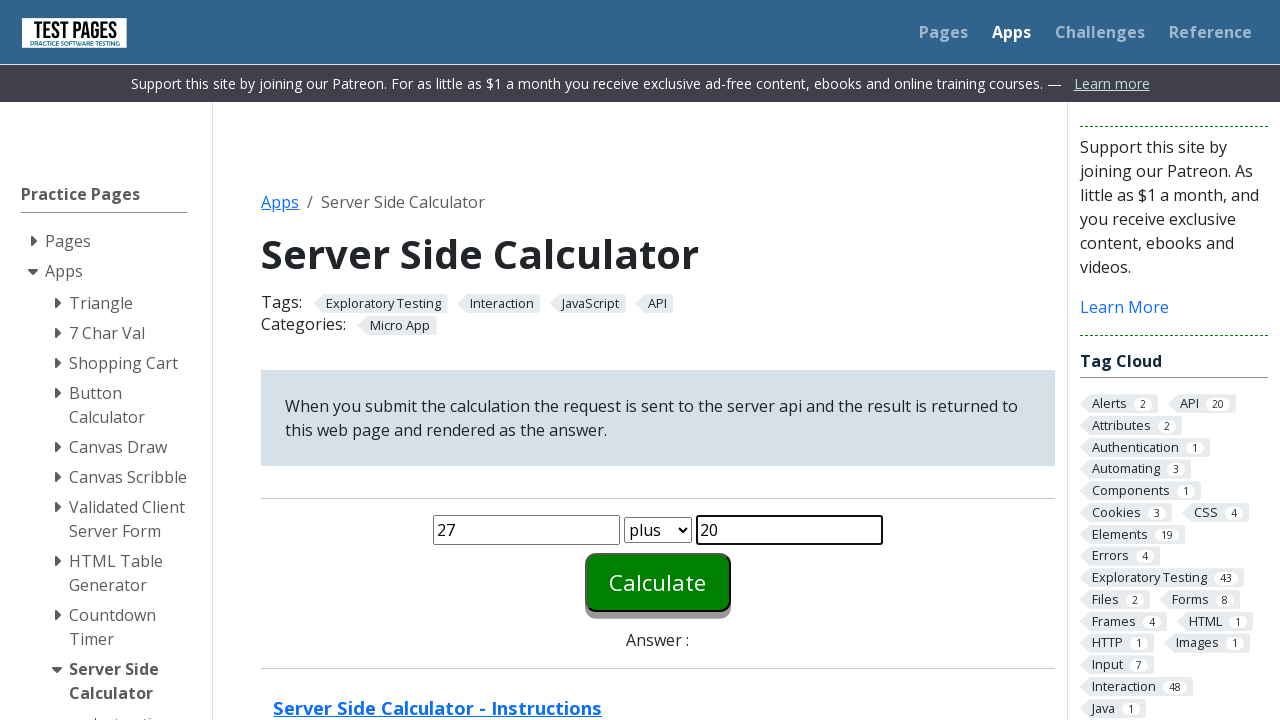

Selected operation 'plus' (index 0) from dropdown on #function
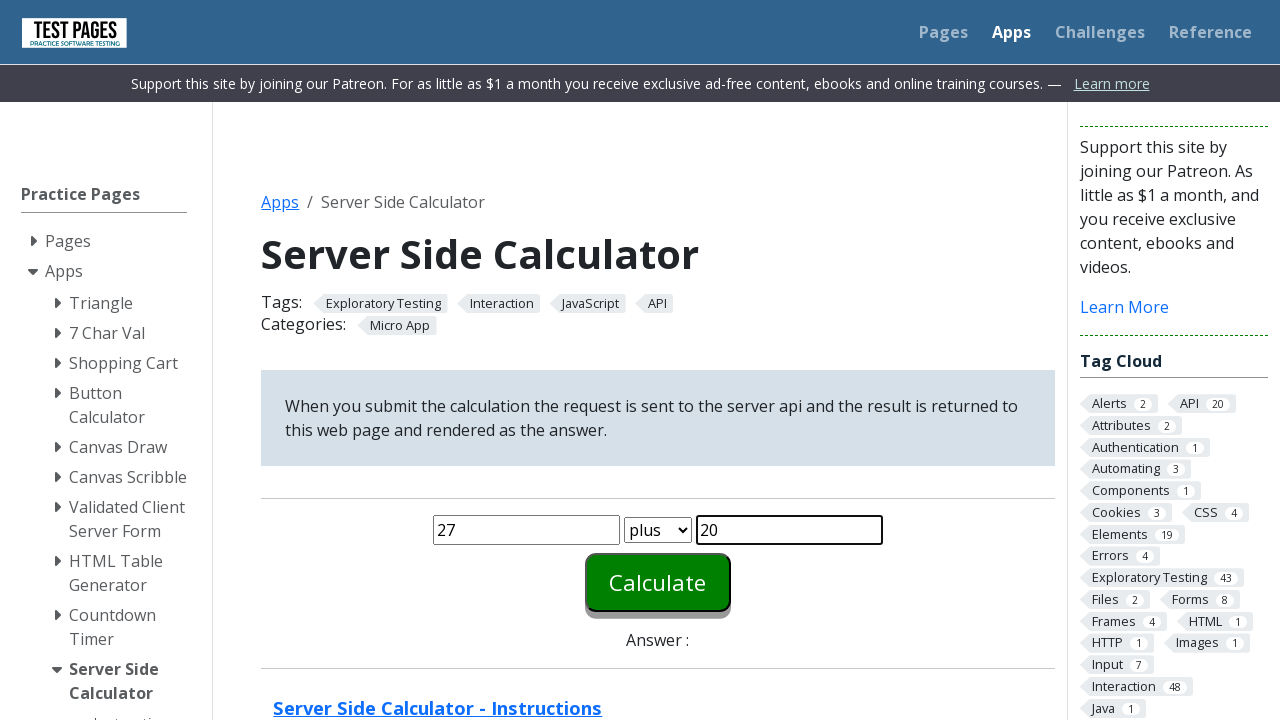

Clicked Calculate button for plus operation at (658, 582) on #calculate
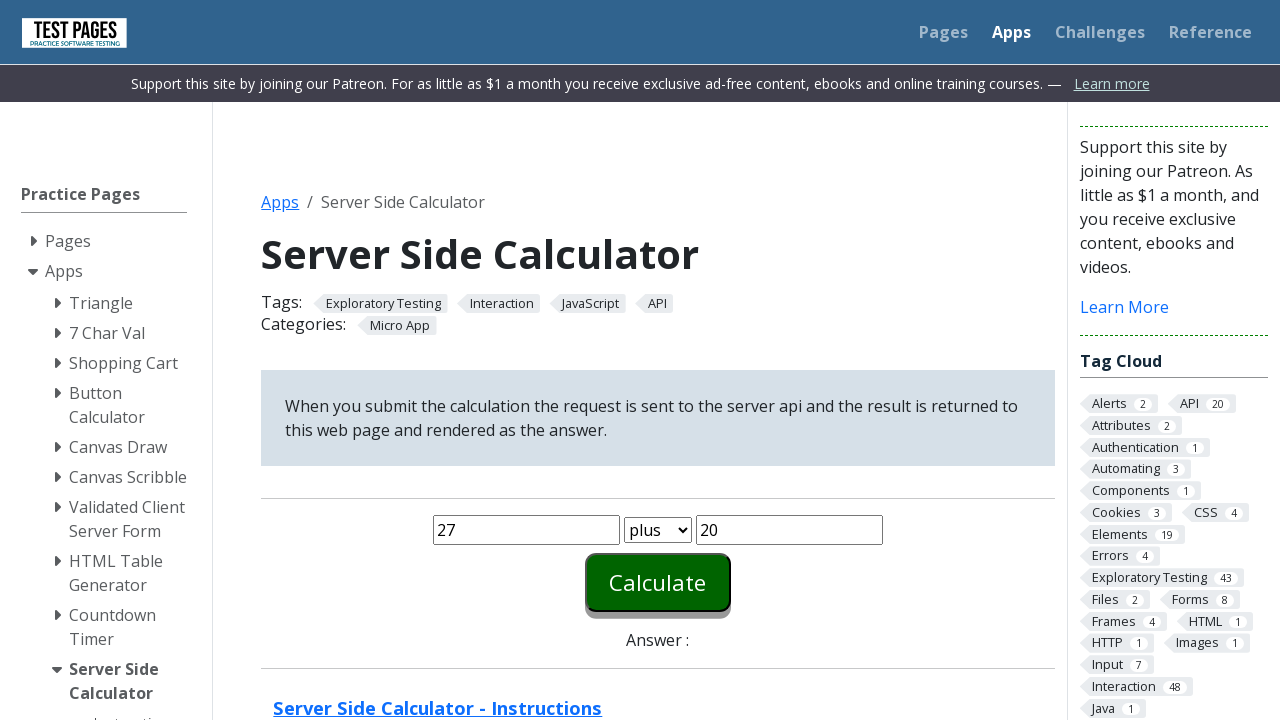

Waited 200ms for result to update
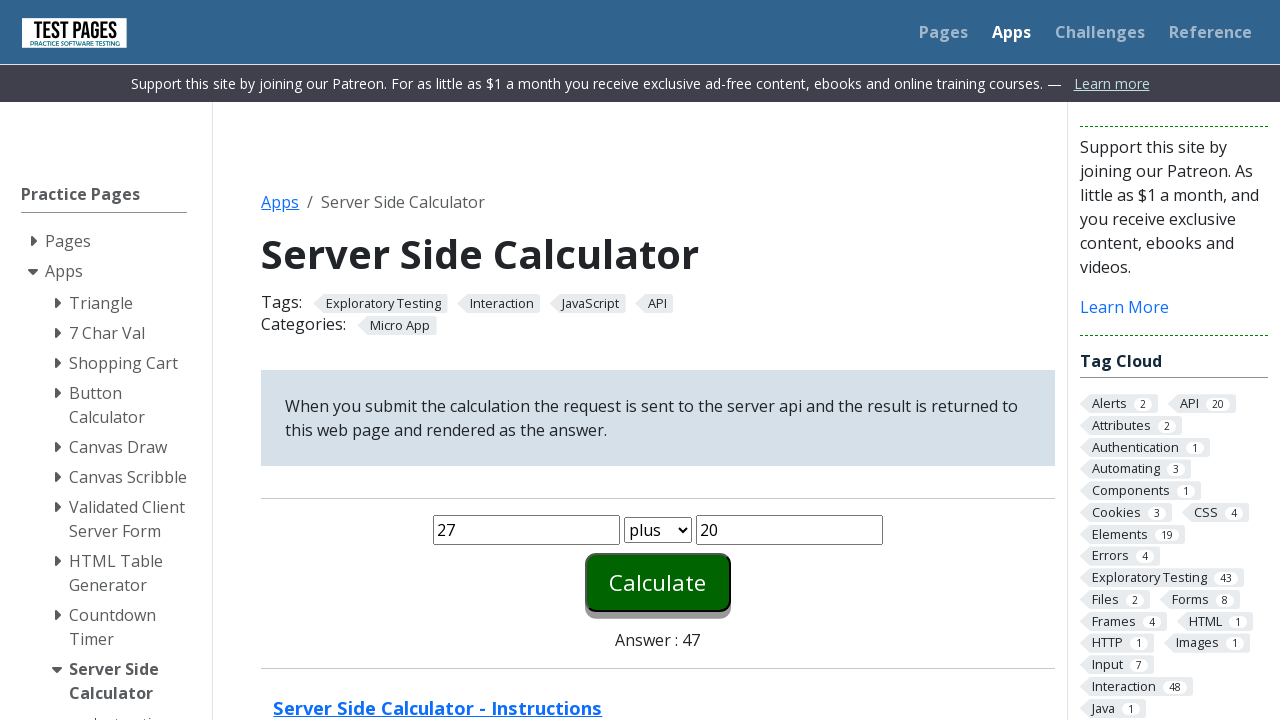

Verified result element is visible for plus operation (expected: 47.0)
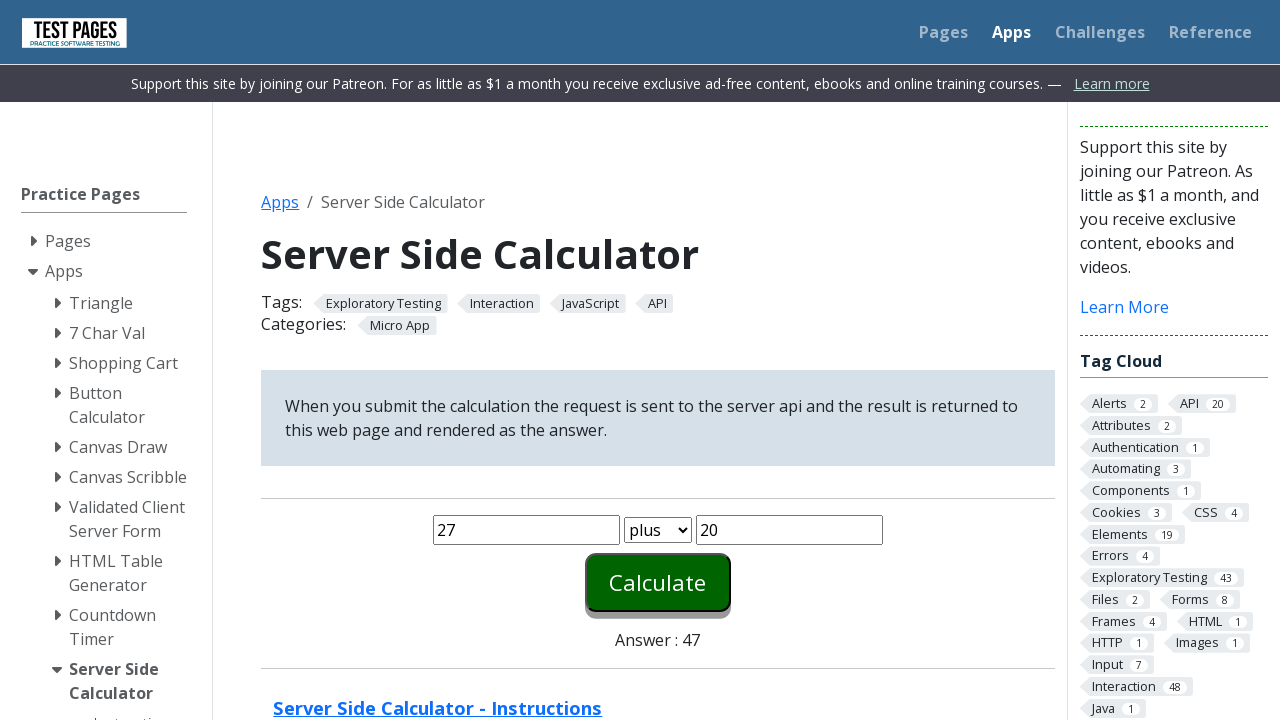

Selected operation 'times' (index 1) from dropdown on #function
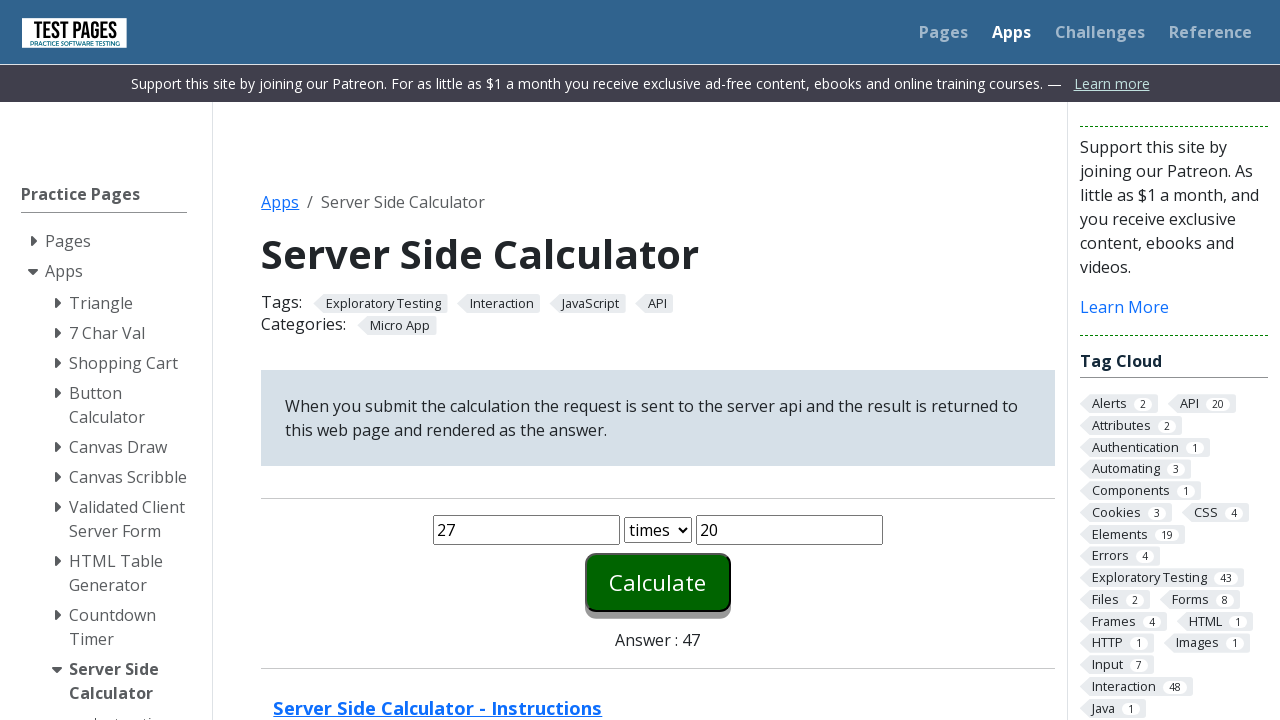

Clicked Calculate button for times operation at (658, 582) on #calculate
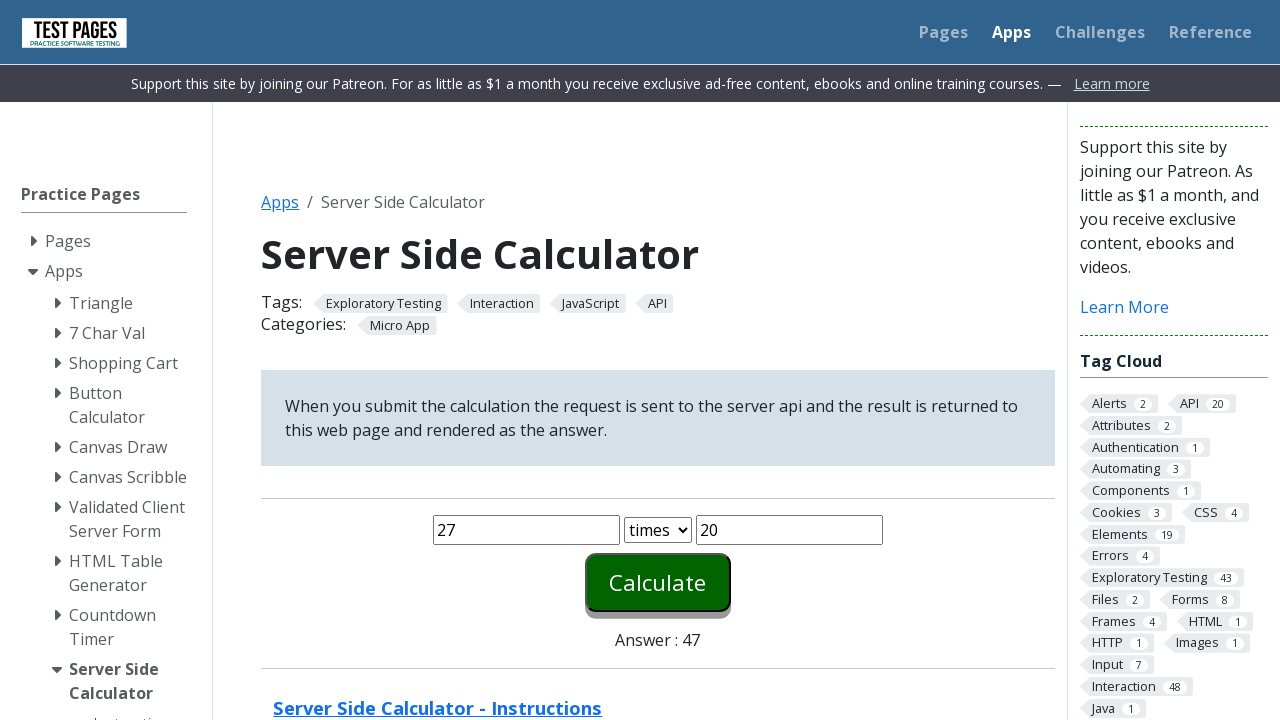

Waited 200ms for result to update
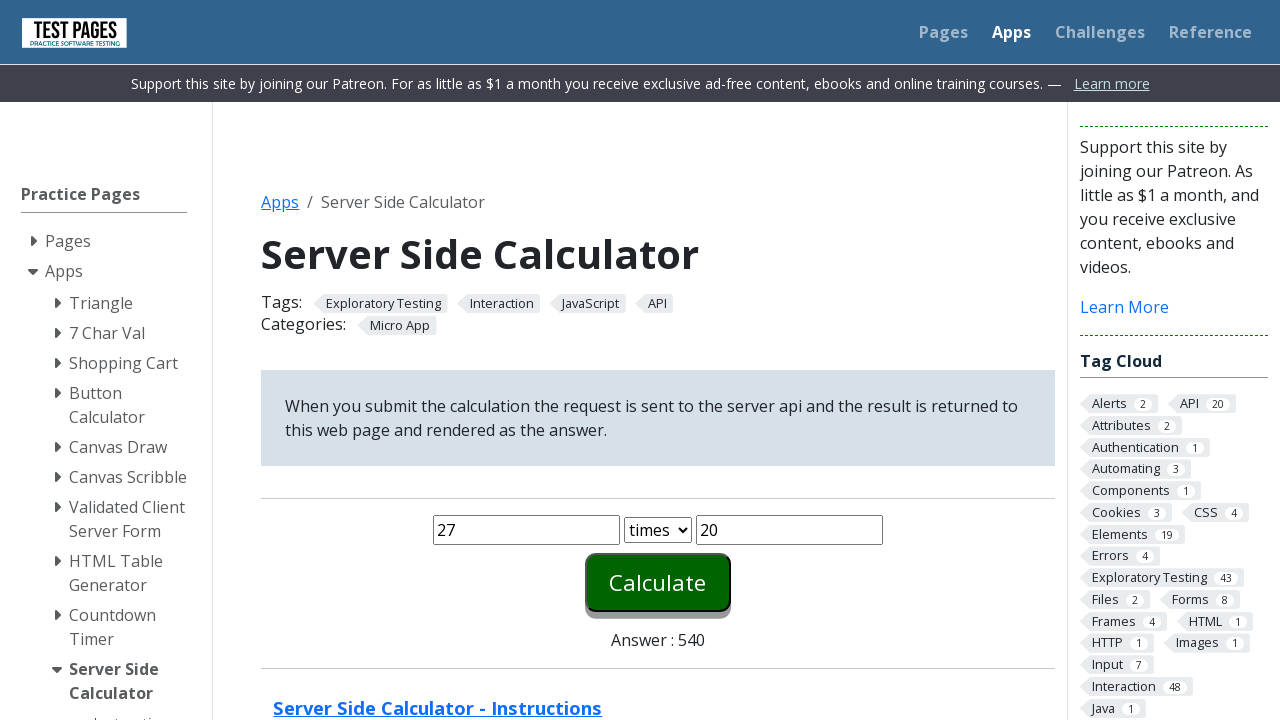

Verified result element is visible for times operation (expected: 540.0)
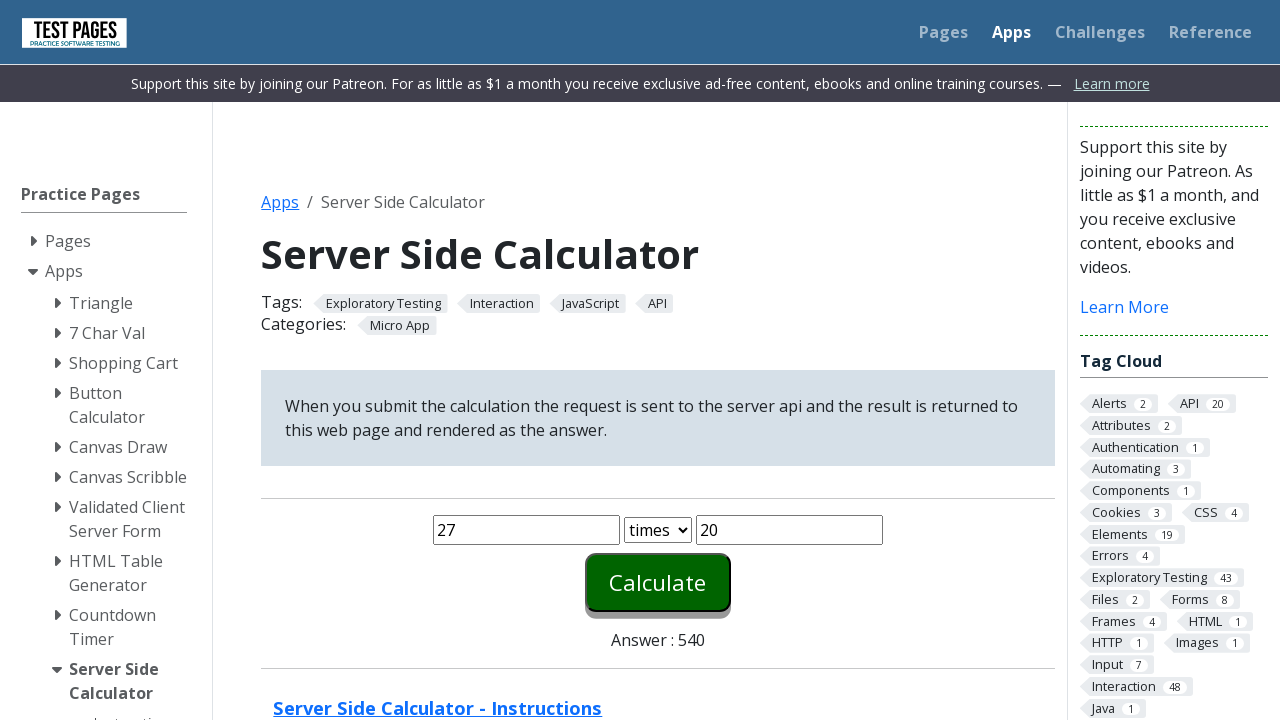

Selected operation 'minus' (index 2) from dropdown on #function
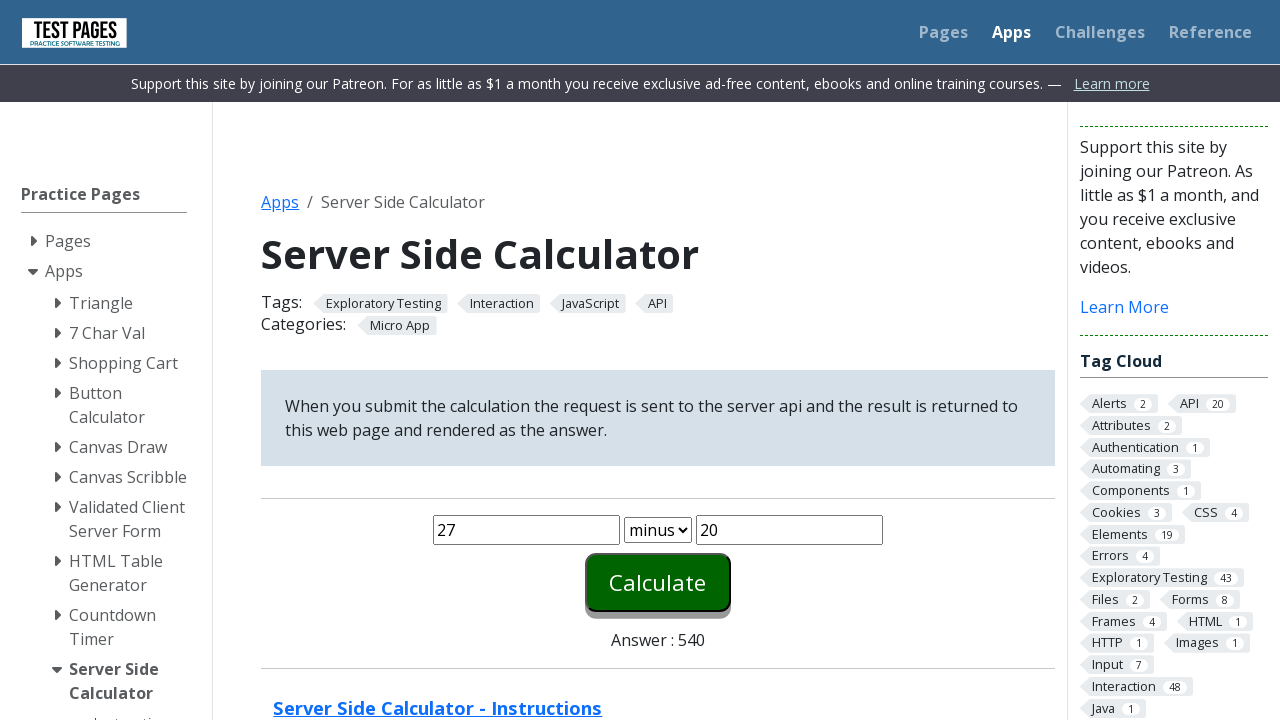

Clicked Calculate button for minus operation at (658, 582) on #calculate
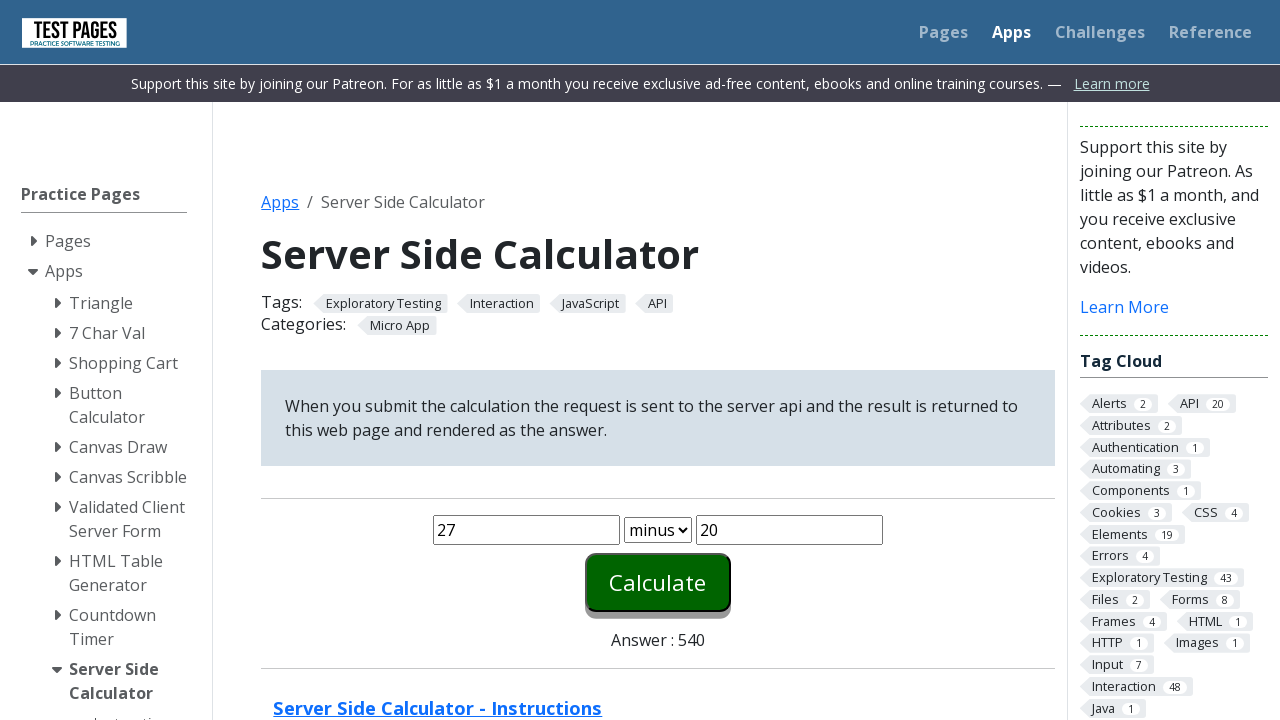

Waited 200ms for result to update
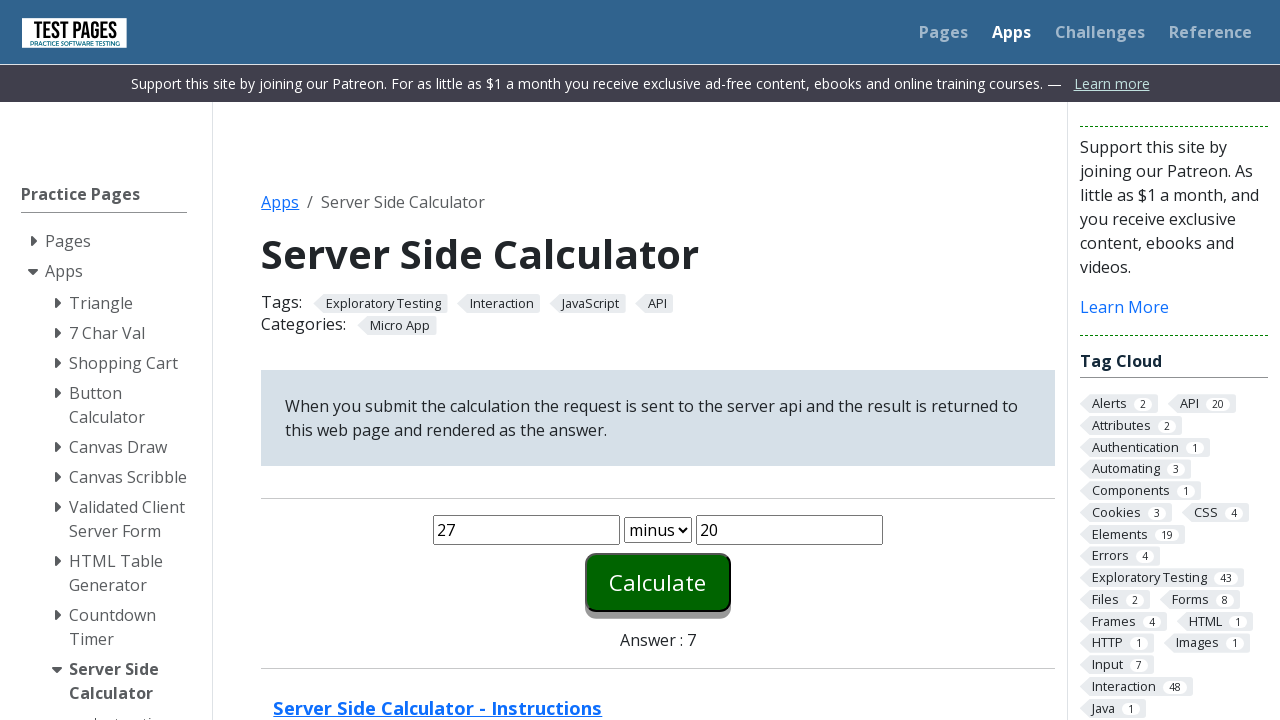

Verified result element is visible for minus operation (expected: 7.0)
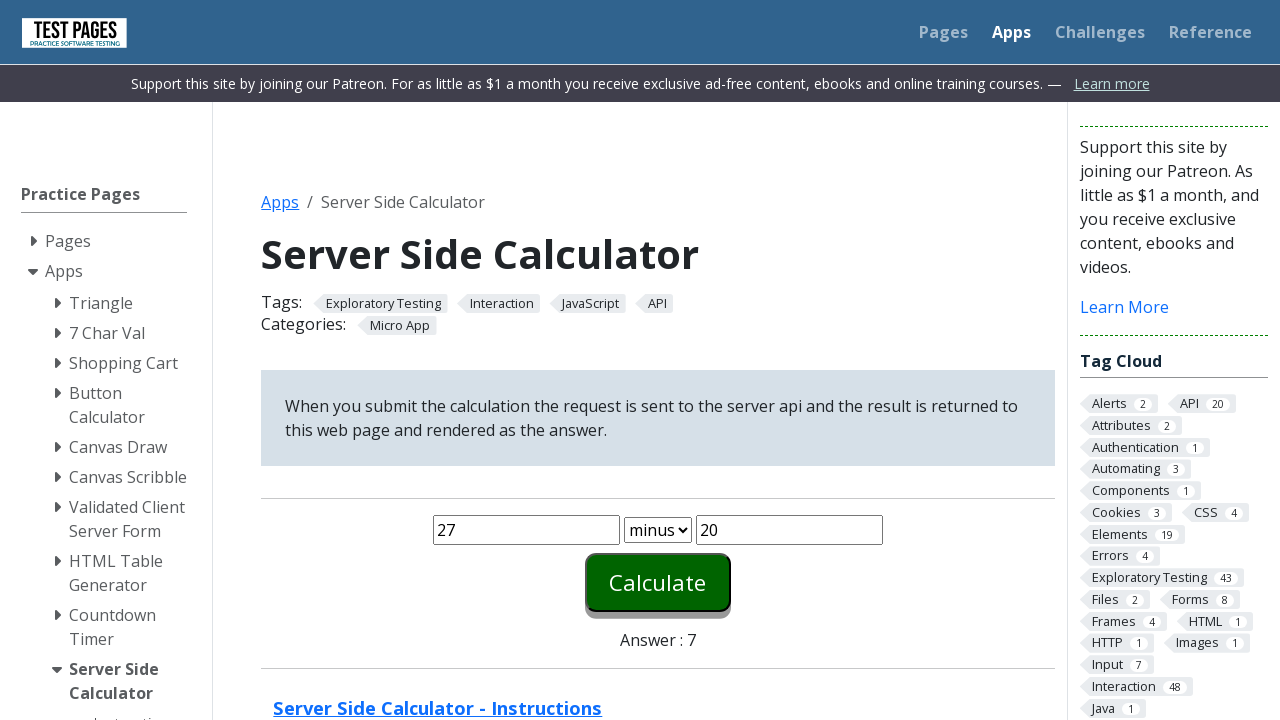

Selected operation 'divide' (index 3) from dropdown on #function
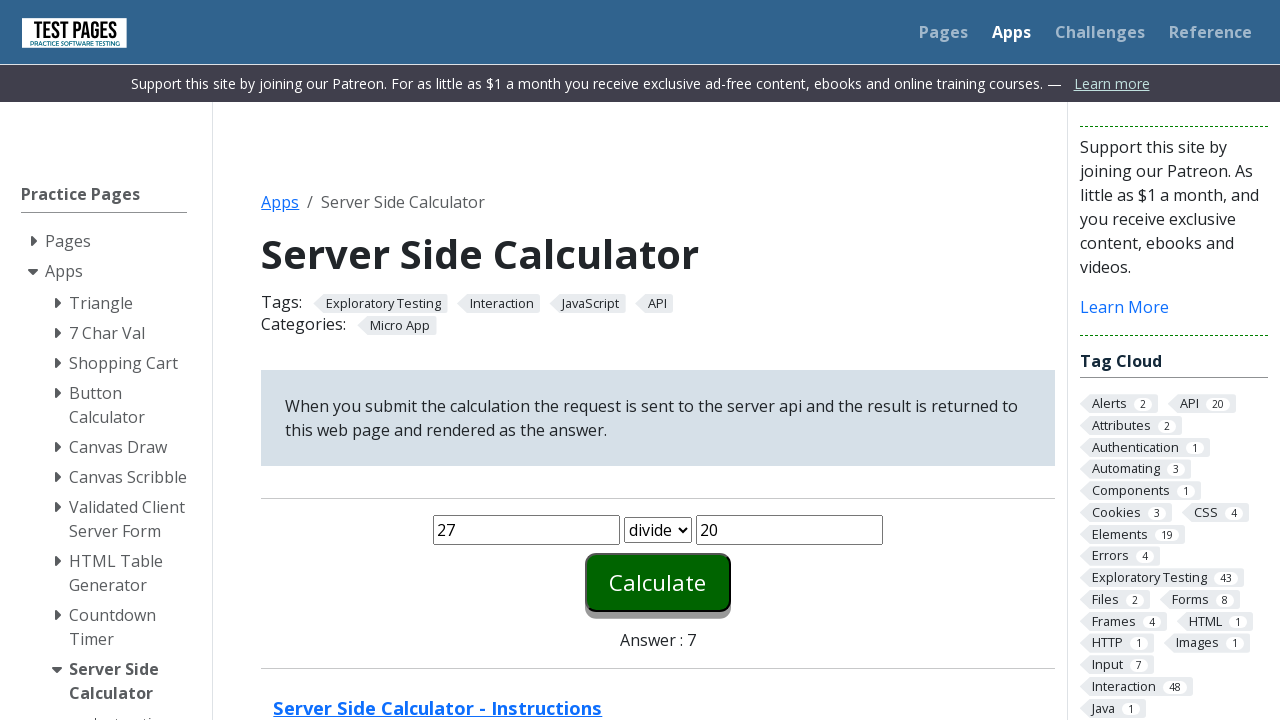

Clicked Calculate button for divide operation at (658, 582) on #calculate
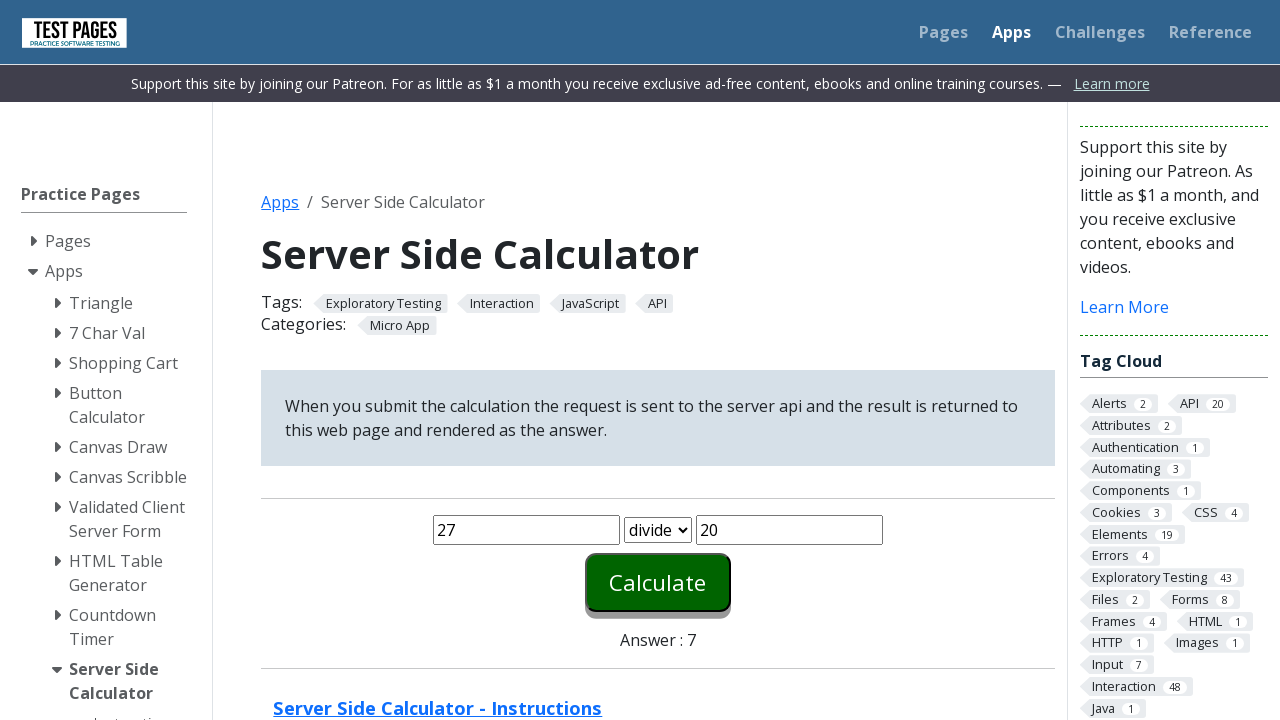

Waited 200ms for result to update
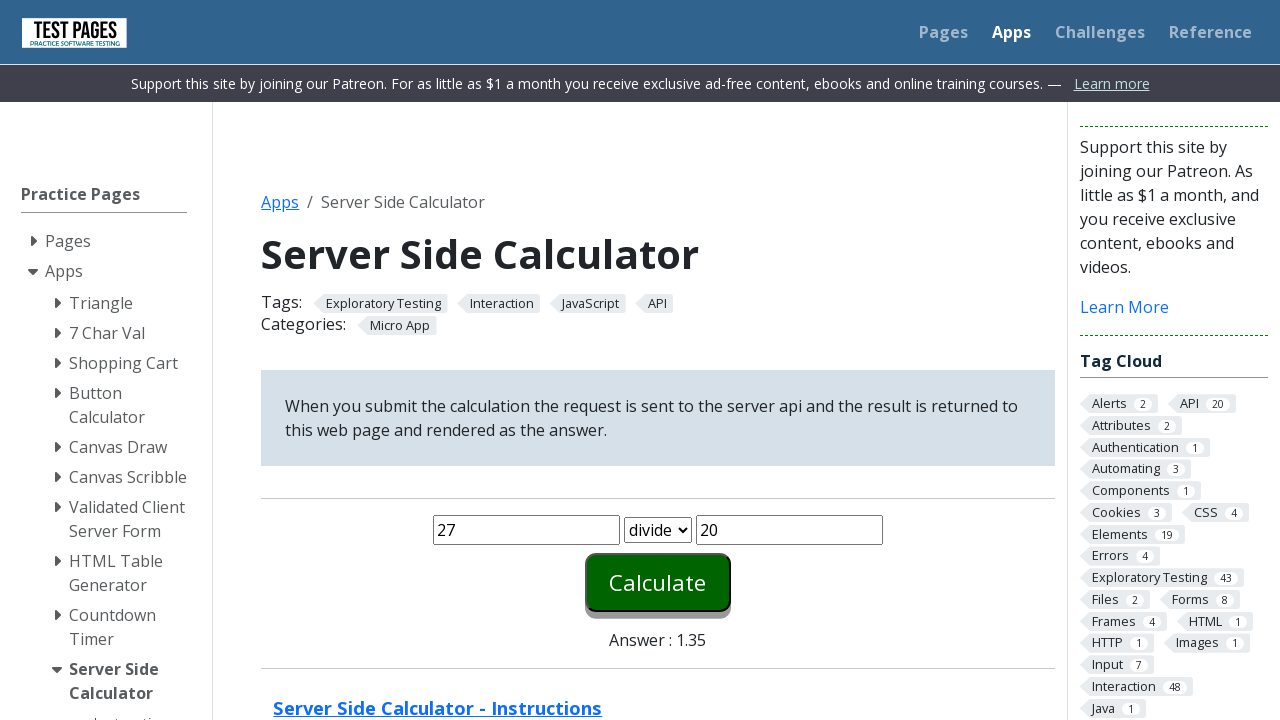

Verified result element is visible for divide operation (expected: 1.35)
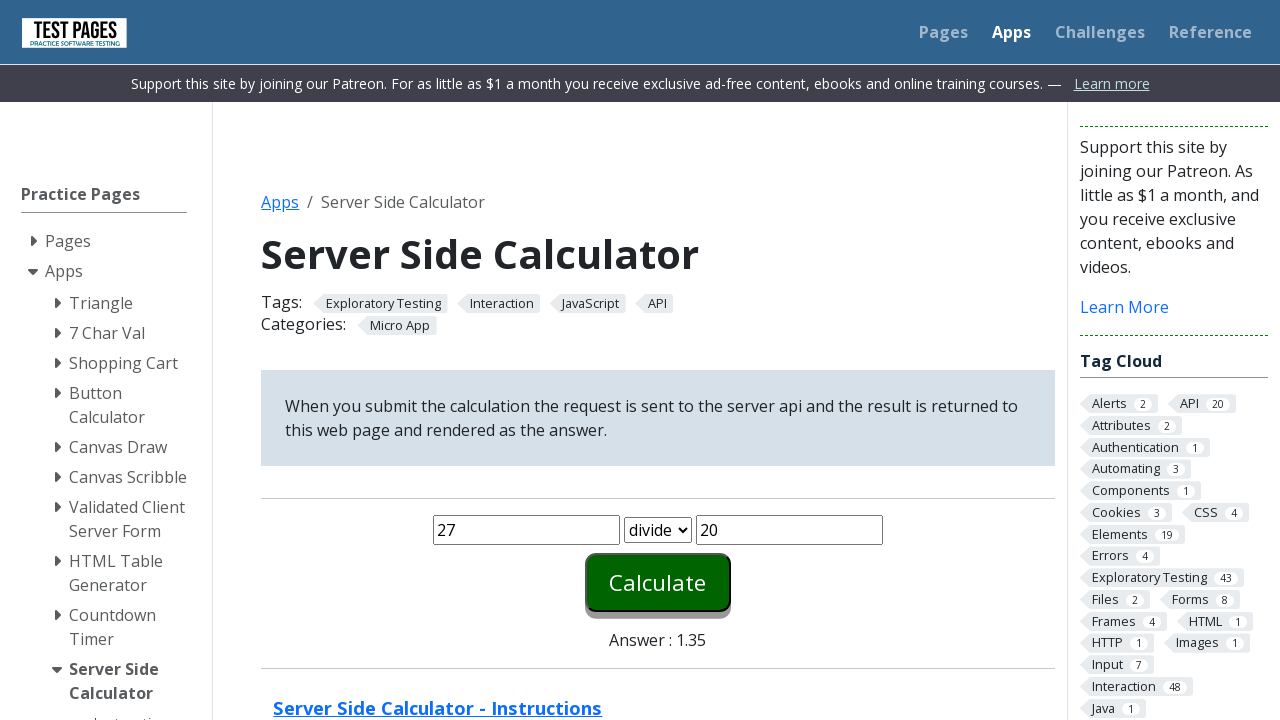

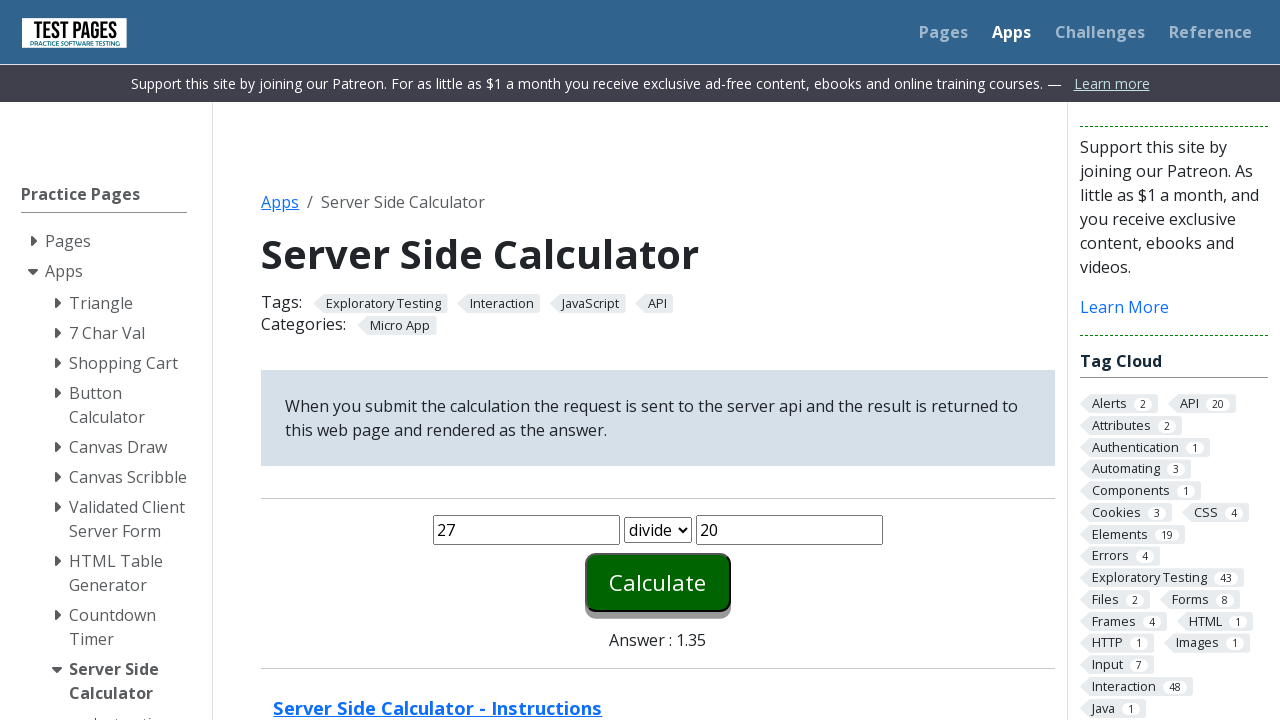